Tests checkbox functionality by clicking checkboxes, double-clicking, and verifying their checked states

Starting URL: https://the-internet.herokuapp.com/checkboxes

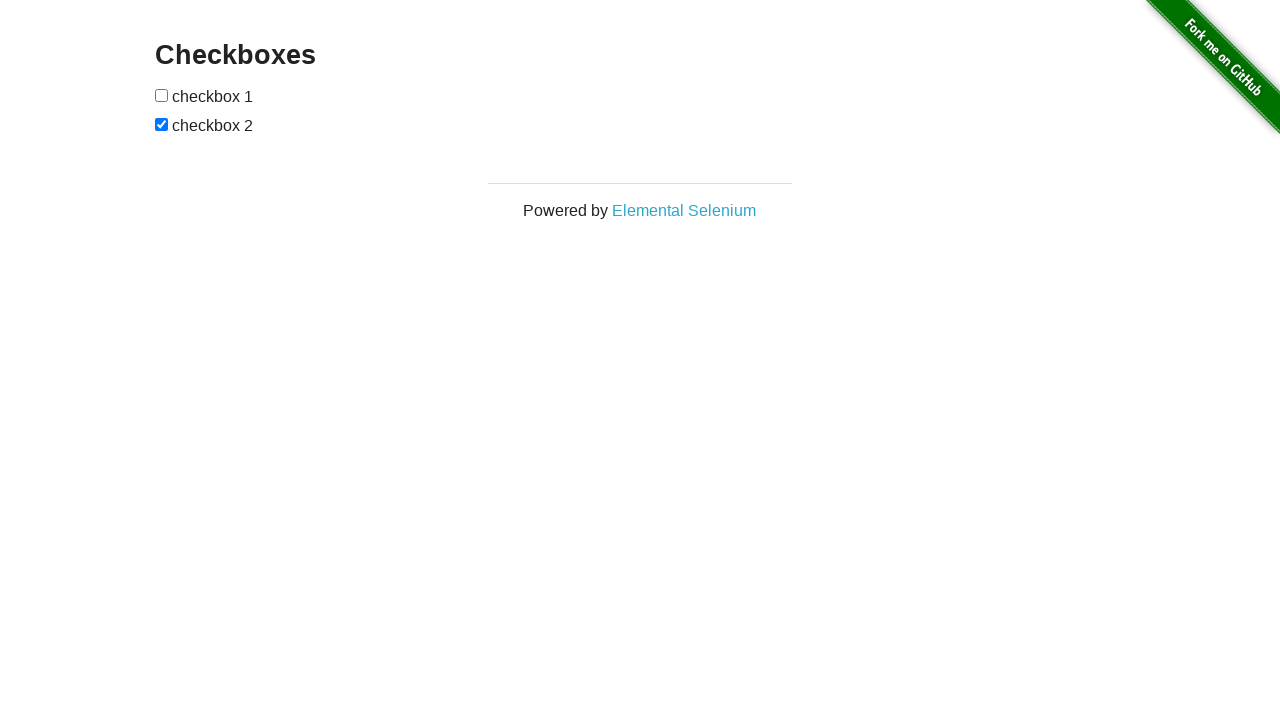

Waited for checkbox to be present
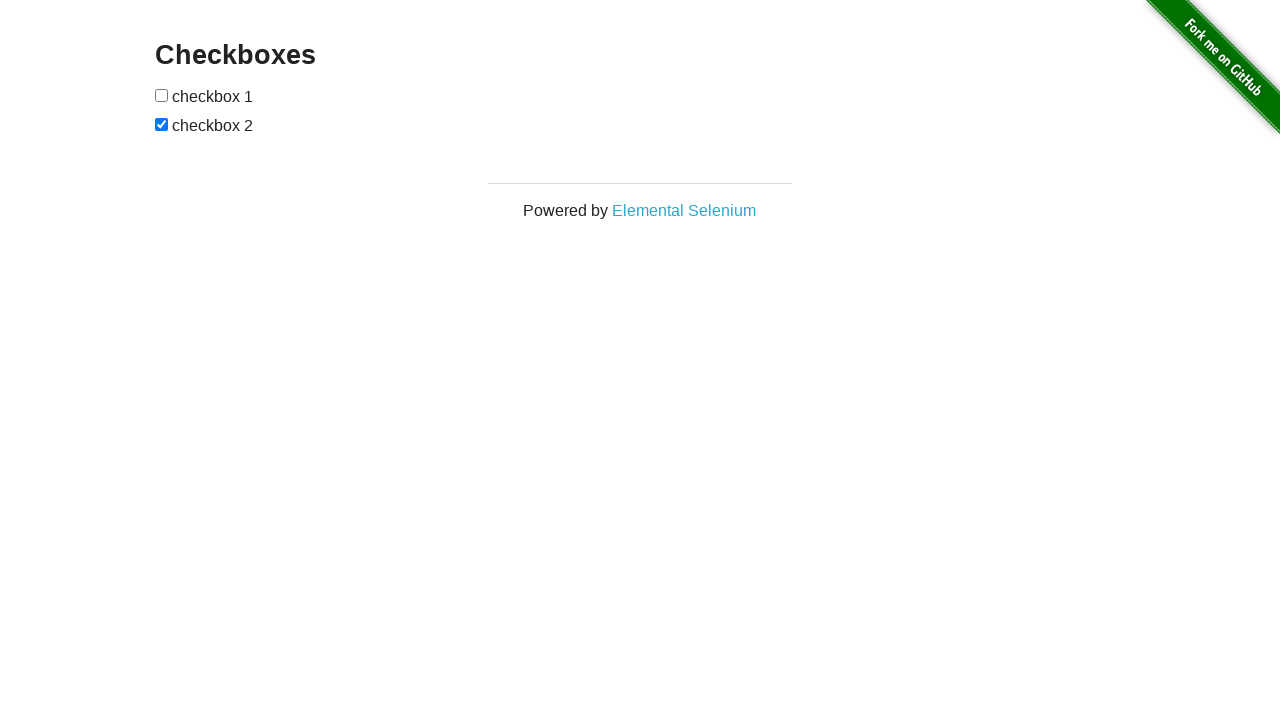

Clicked first checkbox at (162, 95) on input[type='checkbox']
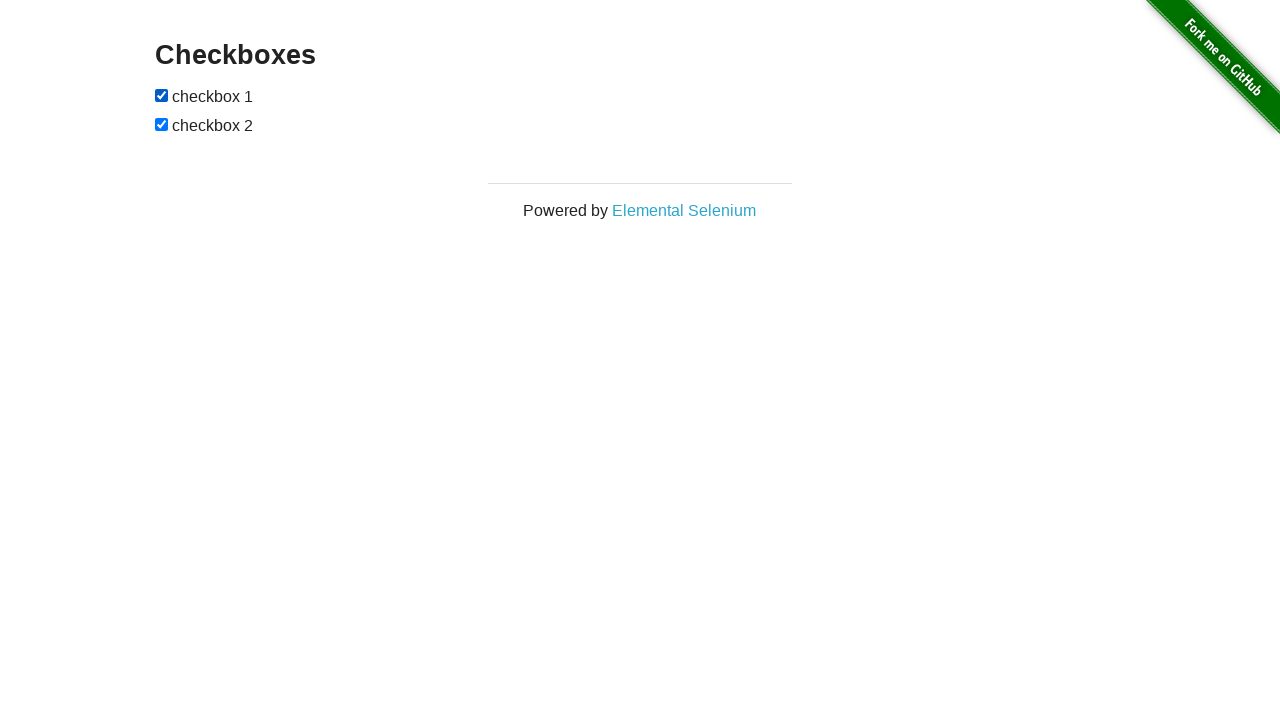

Waited for first checkbox by xpath
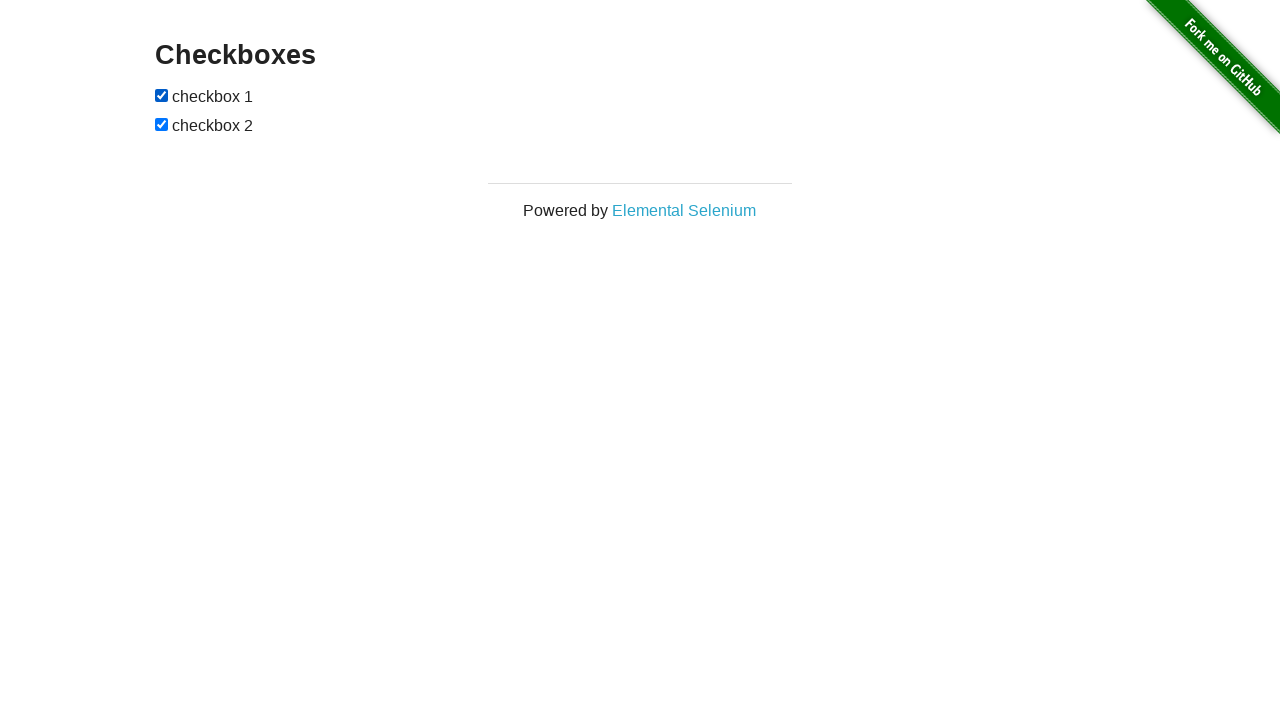

Double-clicked on second checkbox at (162, 124) on xpath=//*[@id='checkboxes']/input[2]
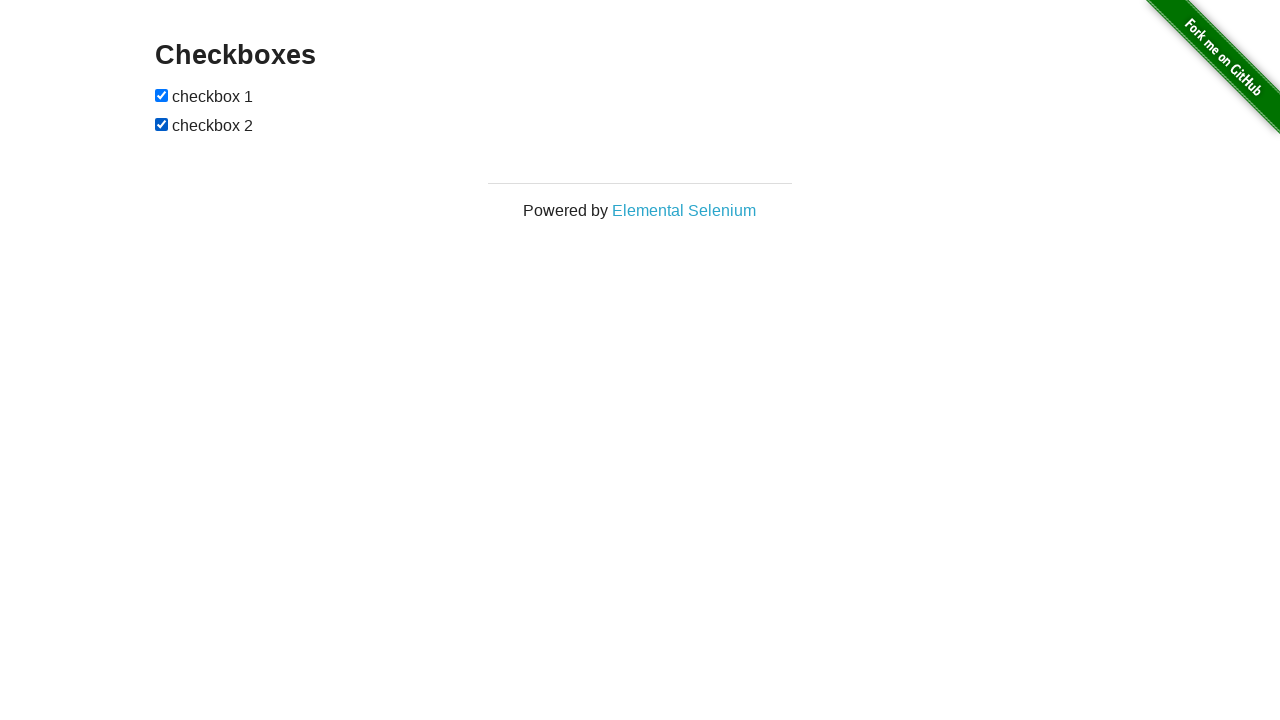

Waited for second checkbox to be present
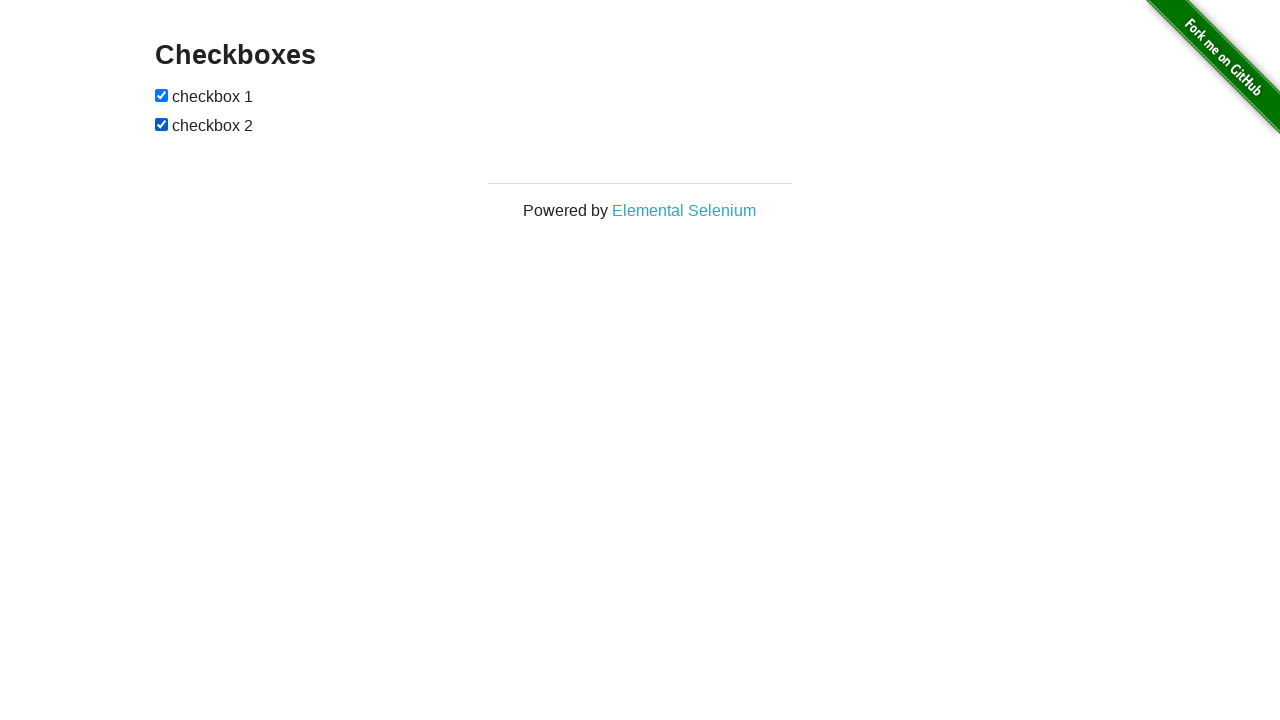

Clicked second checkbox (first click) at (162, 124) on xpath=//*[@id='checkboxes']/input[2]
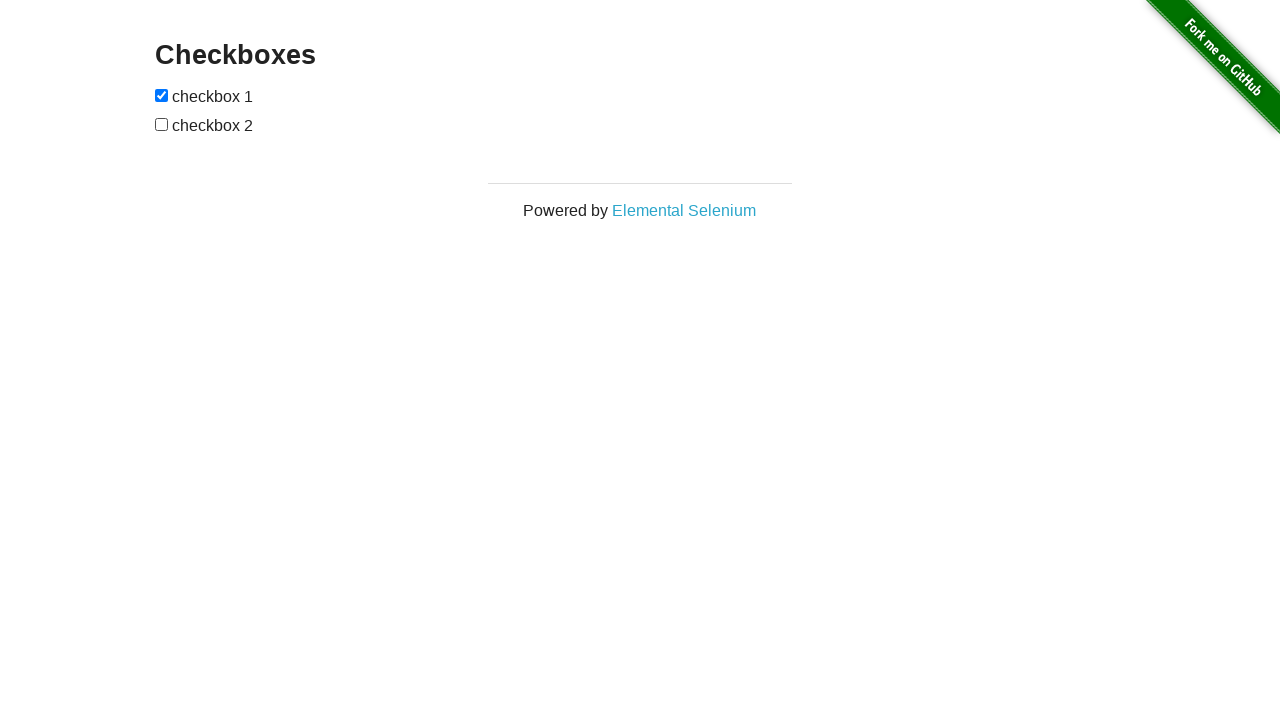

Clicked second checkbox (second click) at (162, 124) on xpath=//*[@id='checkboxes']/input[2]
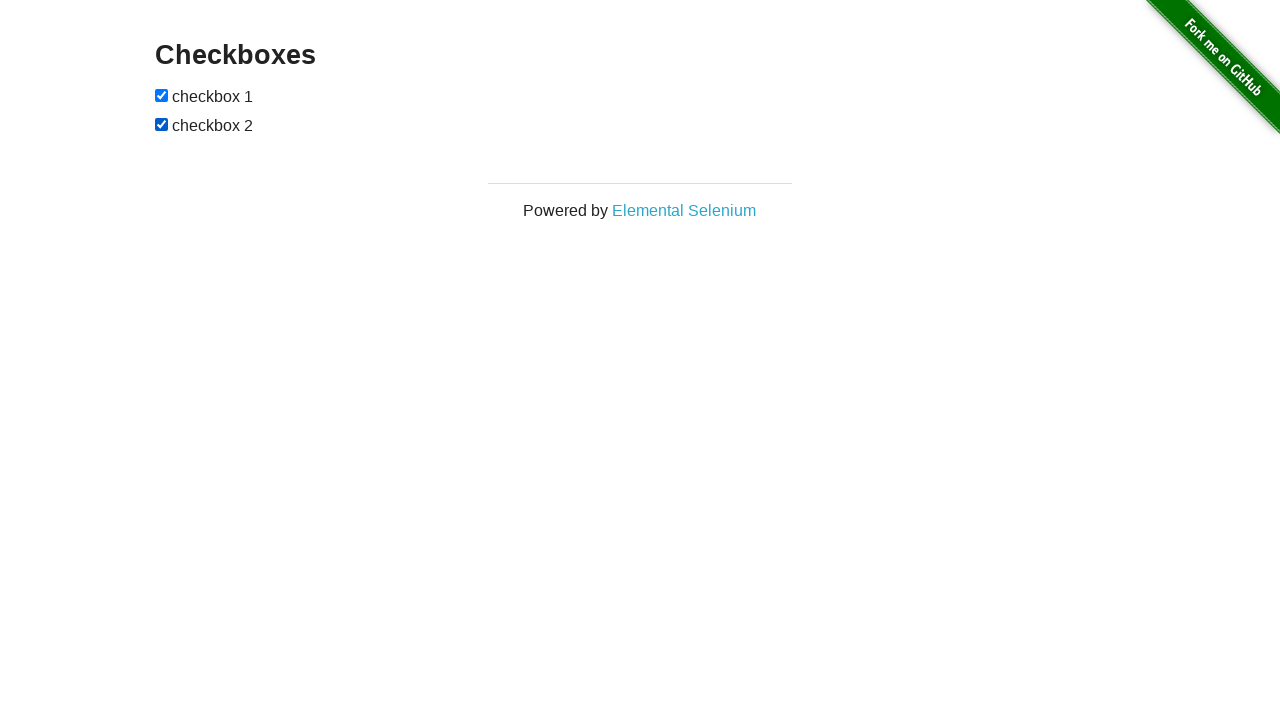

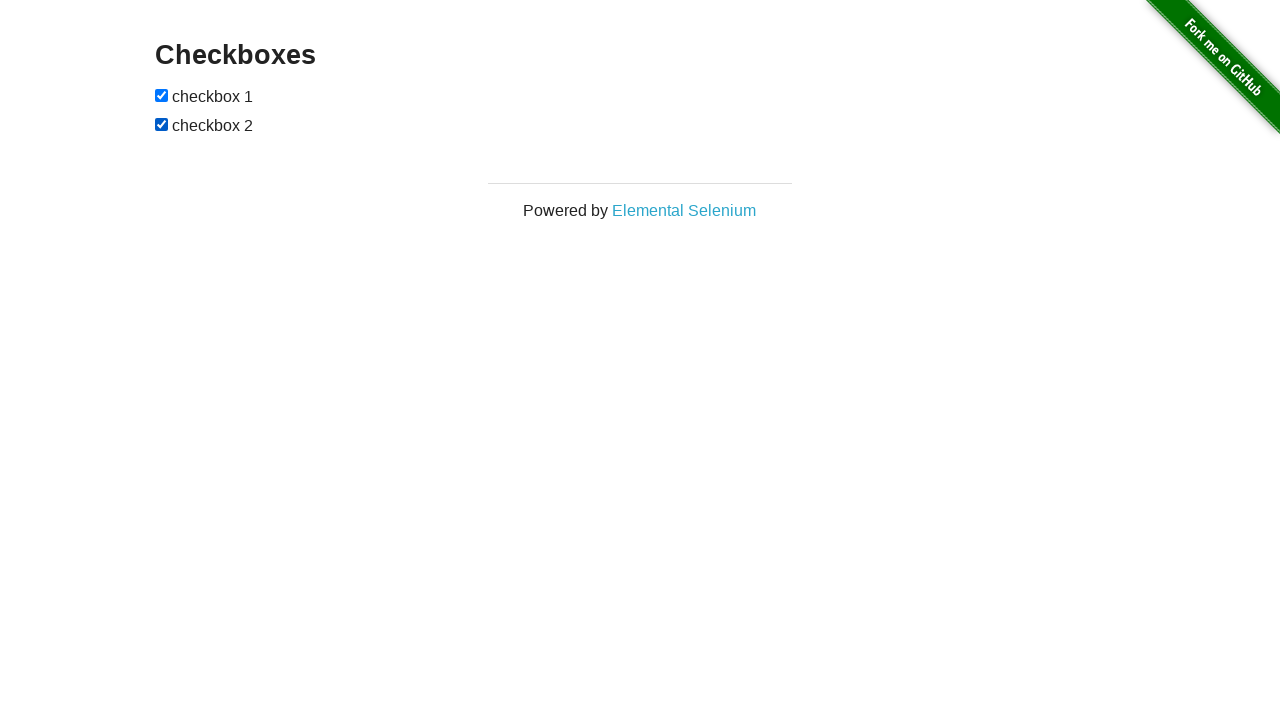